Tests opening the About Us modal window and verifies the video element is available

Starting URL: https://www.demoblaze.com

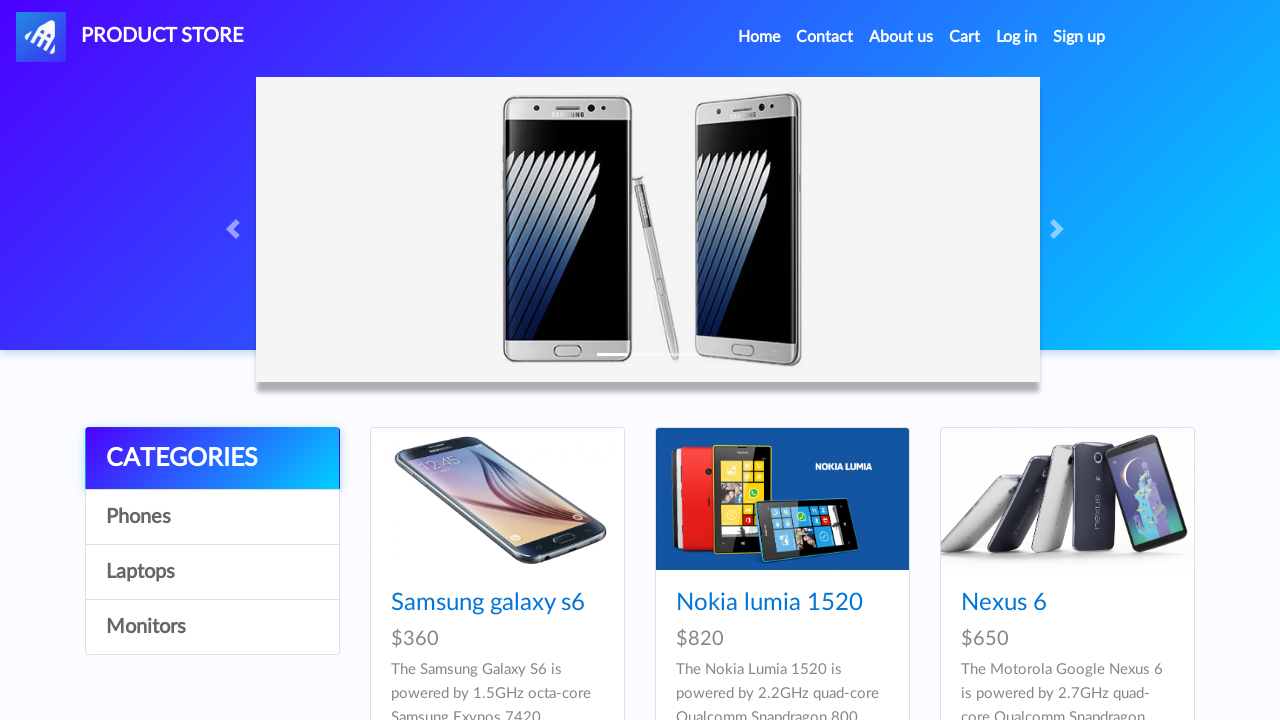

Clicked About Us link in navigation at (901, 37) on a[data-target='#videoModal']
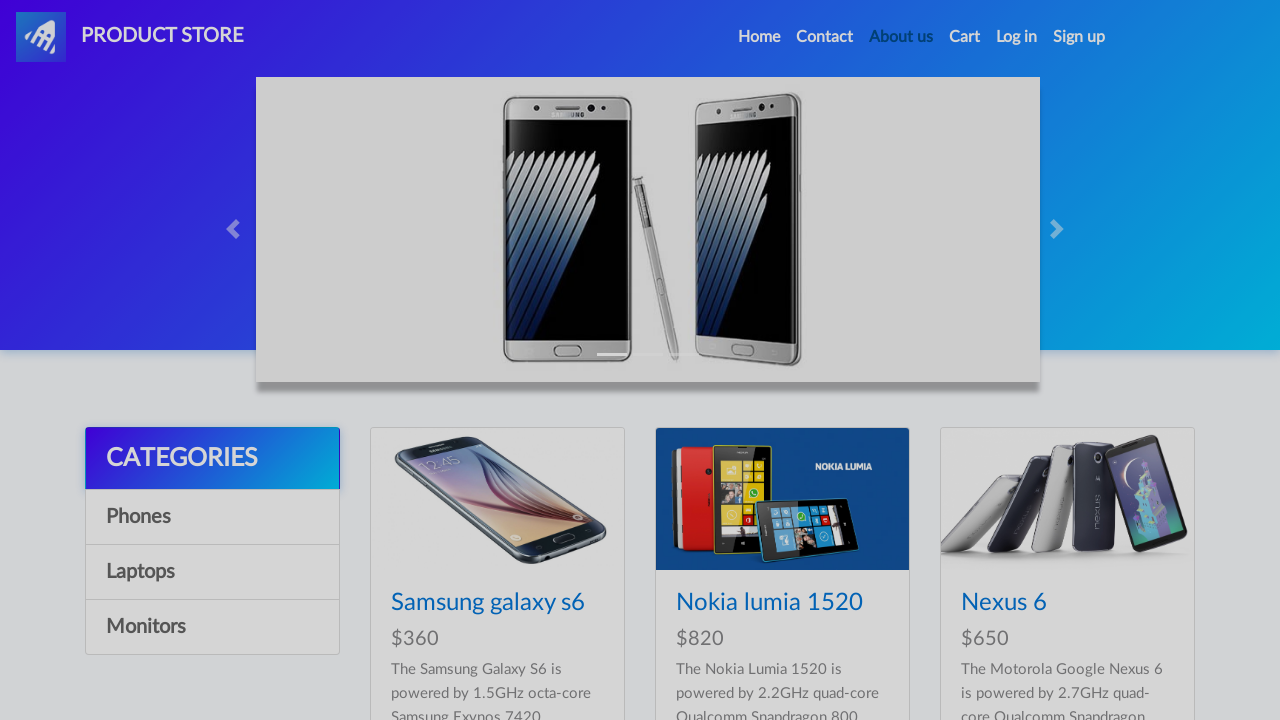

About Us modal window is now visible
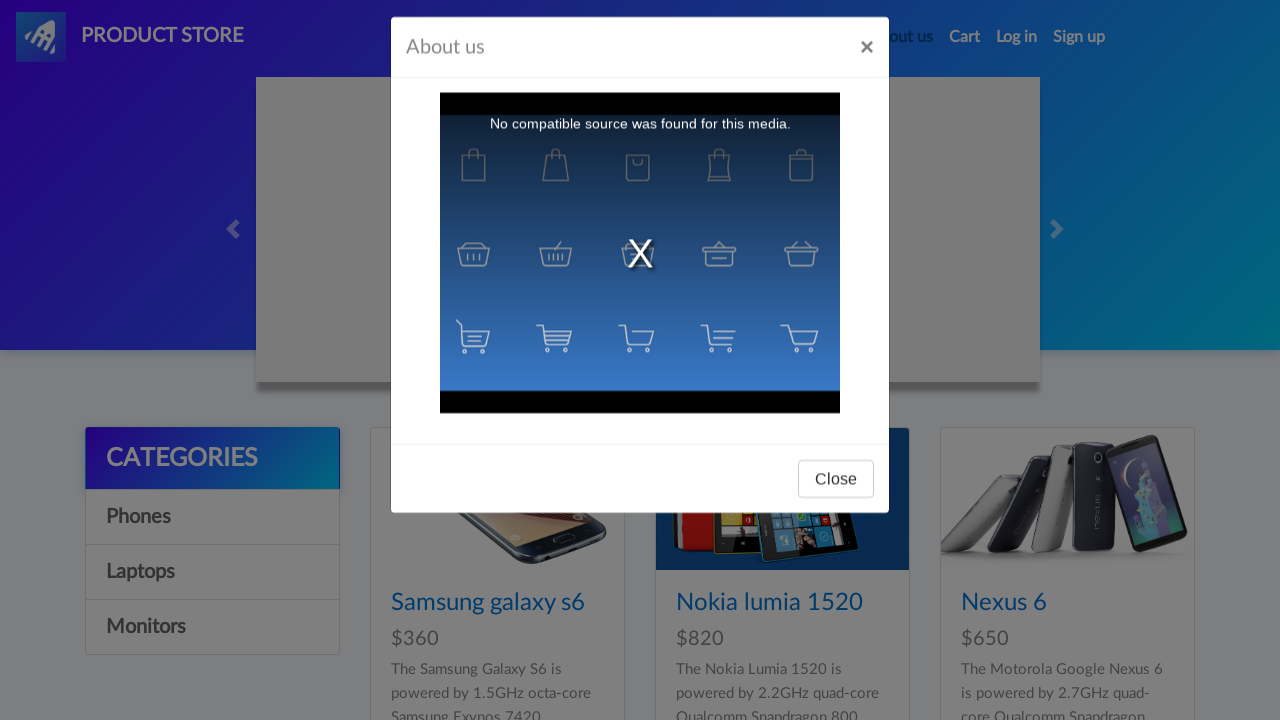

Video element is available in the About Us modal
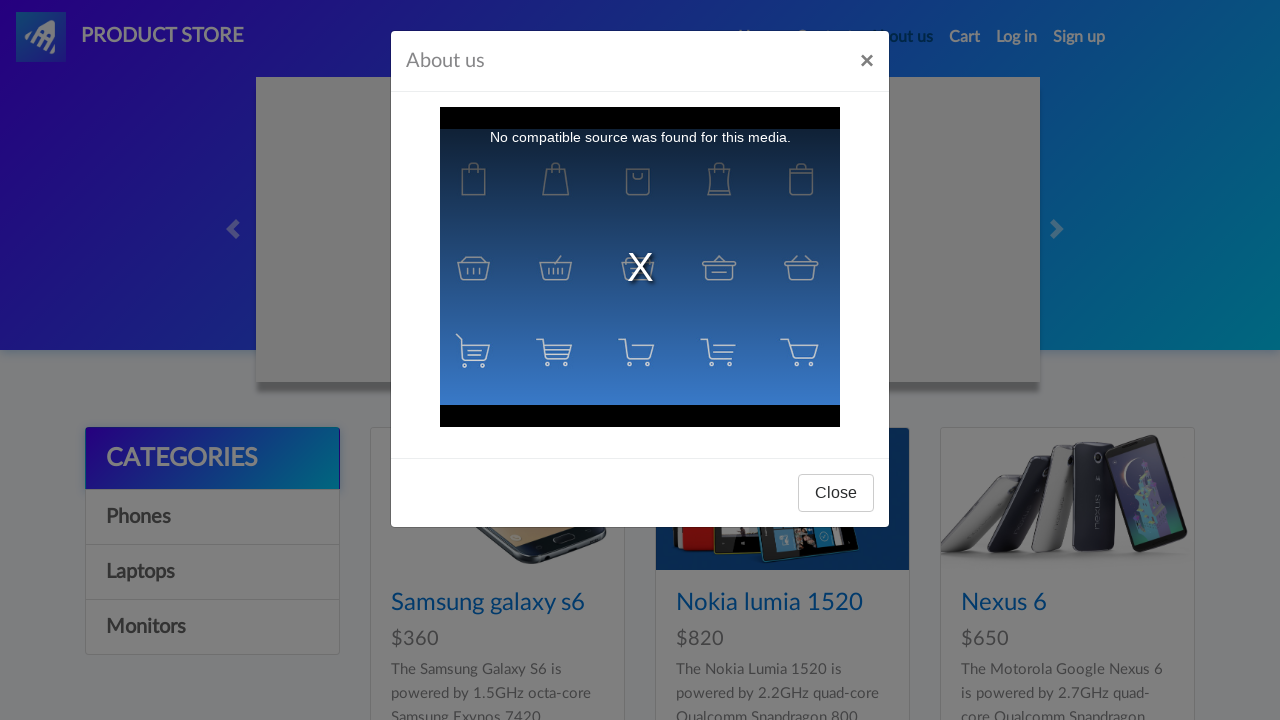

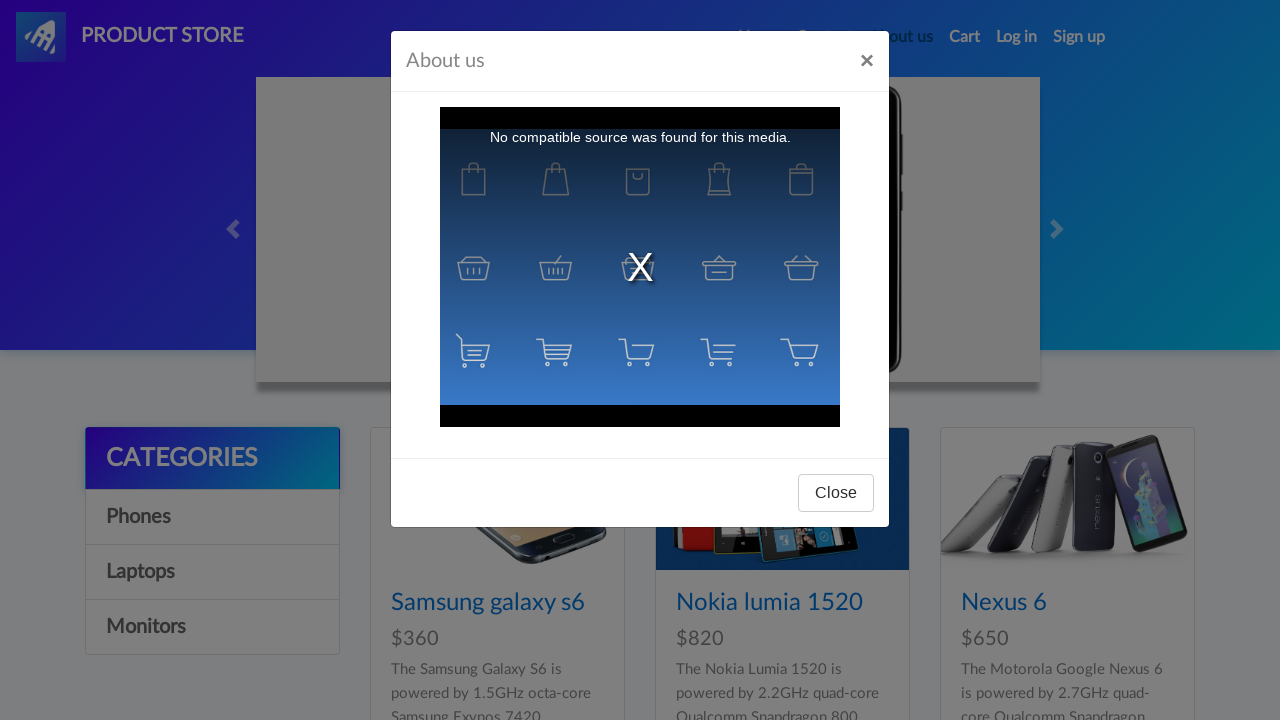